Navigates to jQuery UI website, opens the Sortable demo page, and performs drag-and-drop operation to reorder list items within an iframe

Starting URL: https://www.jqueryui.com

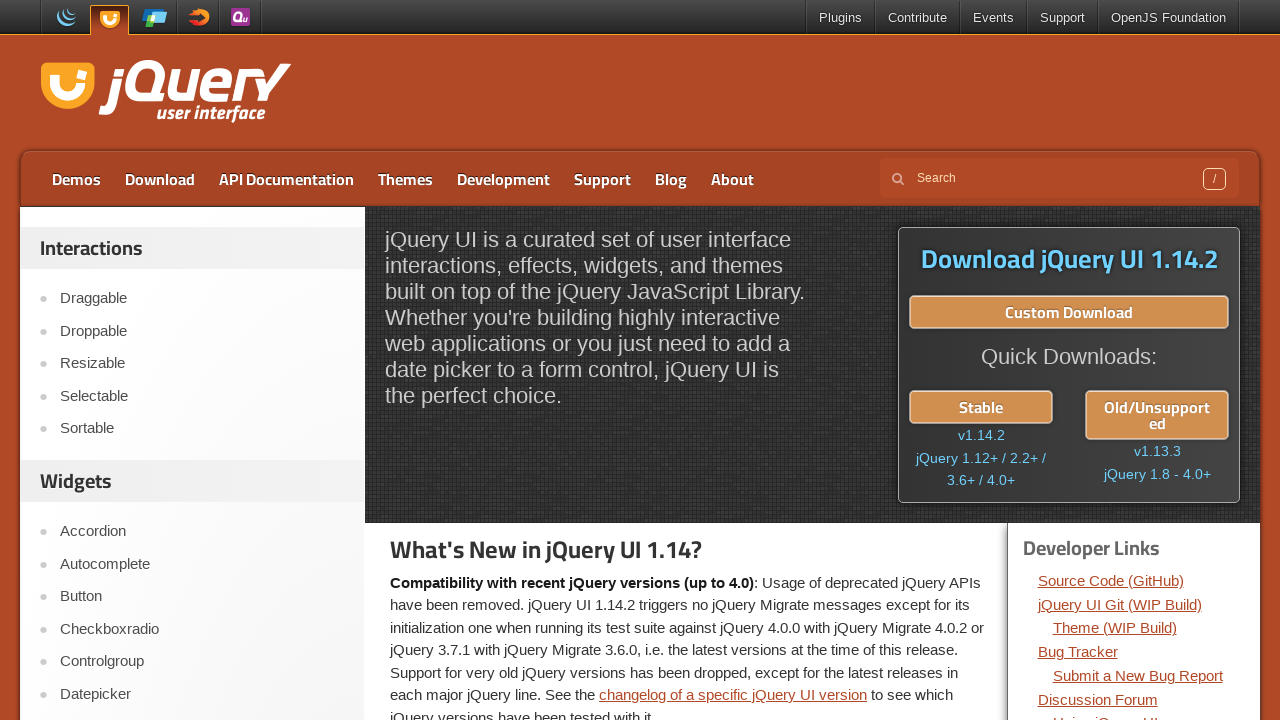

Clicked on Sortable link at (202, 429) on text=Sortable
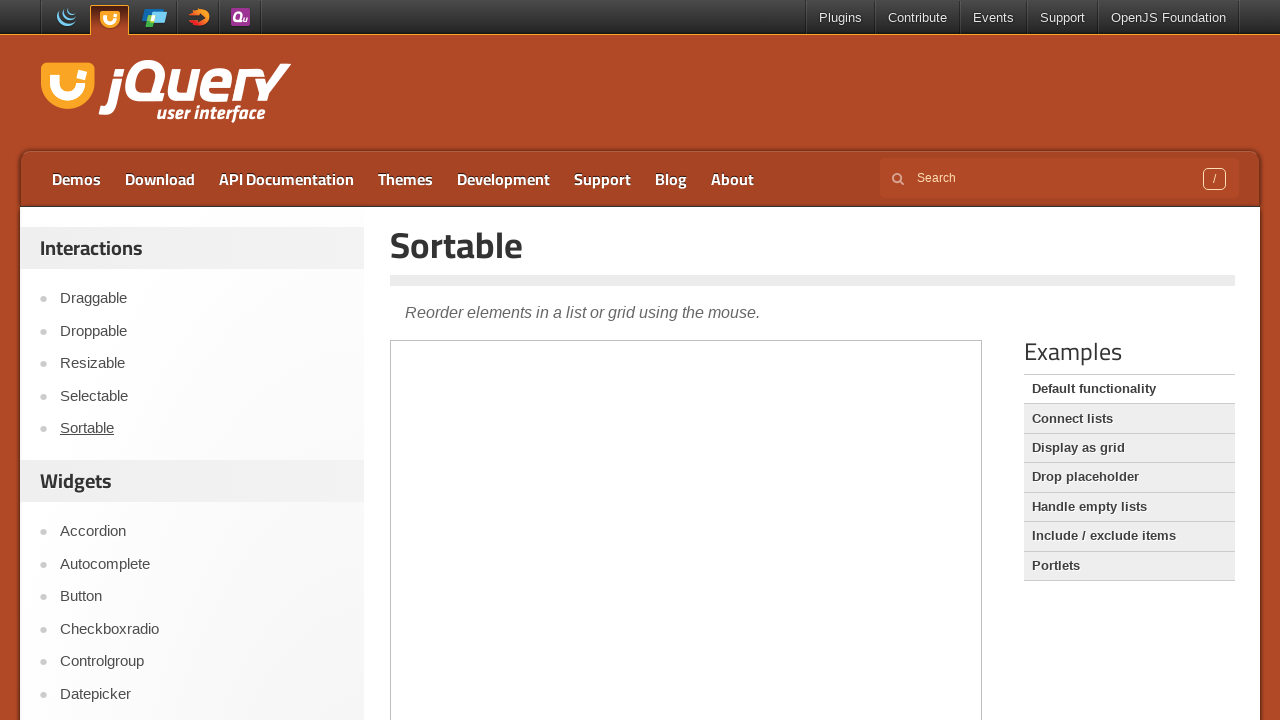

Demo iframe loaded
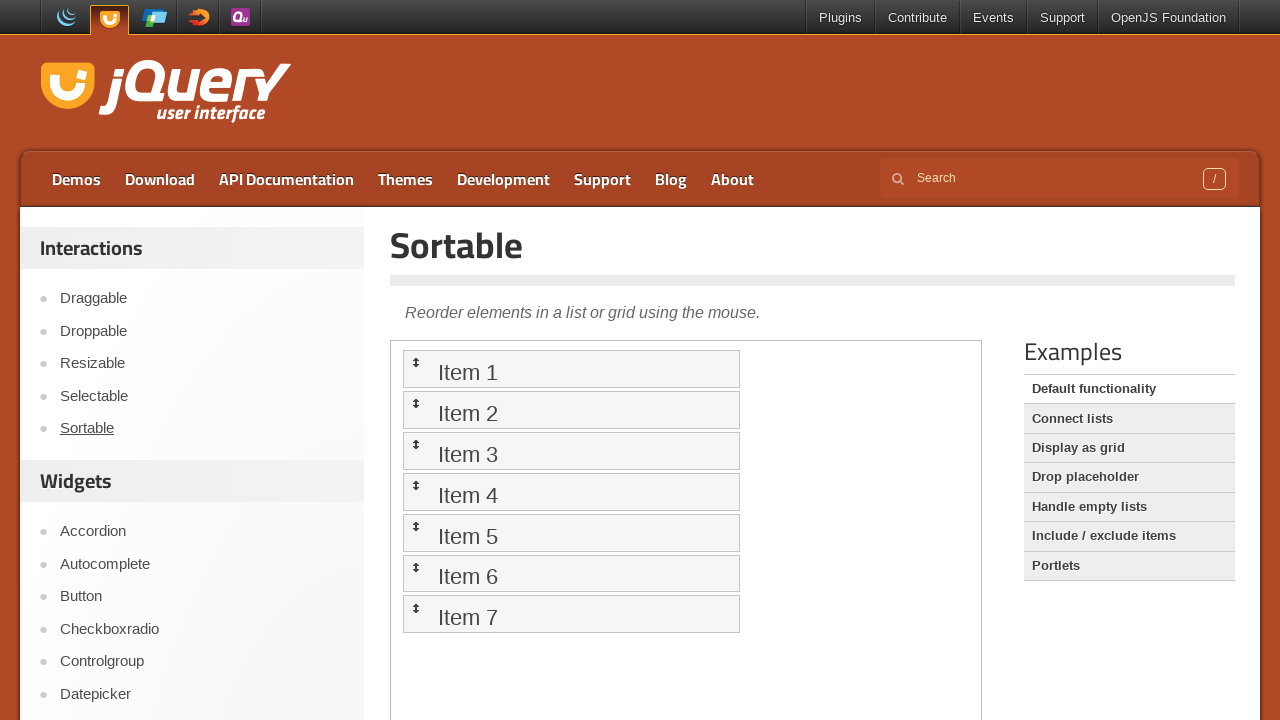

Located and switched to demo iframe
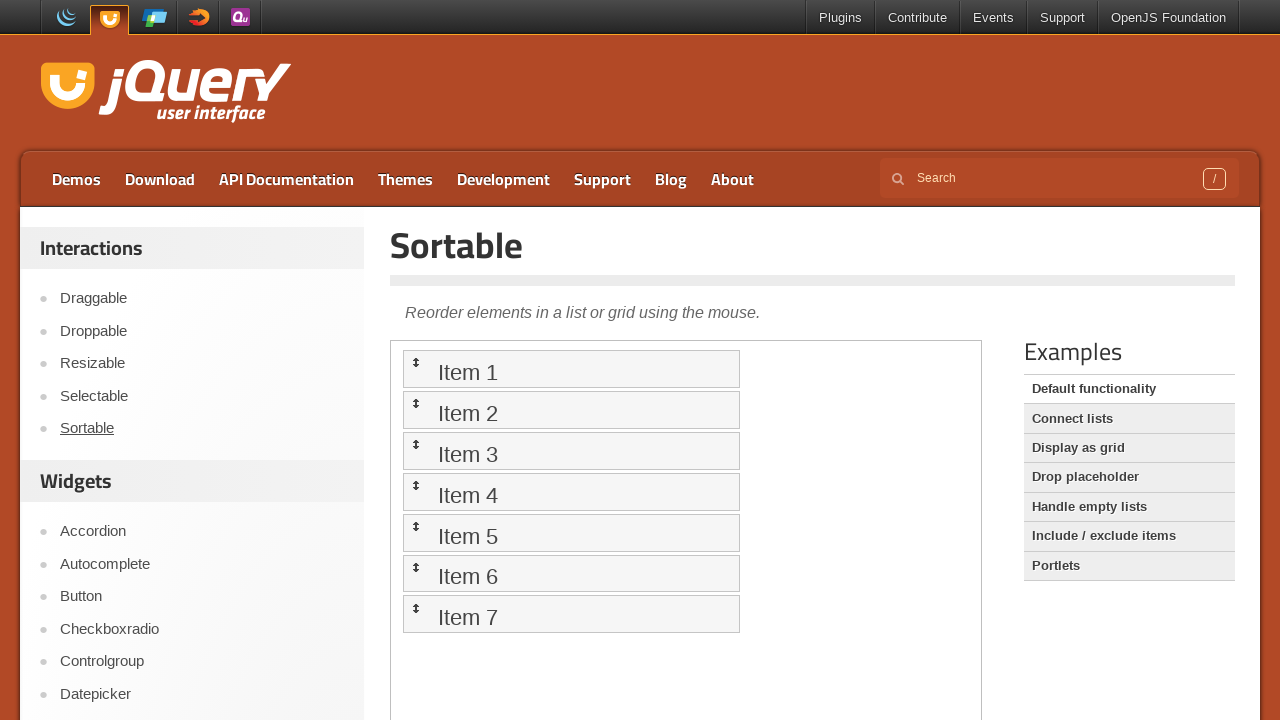

Located Item 1 element
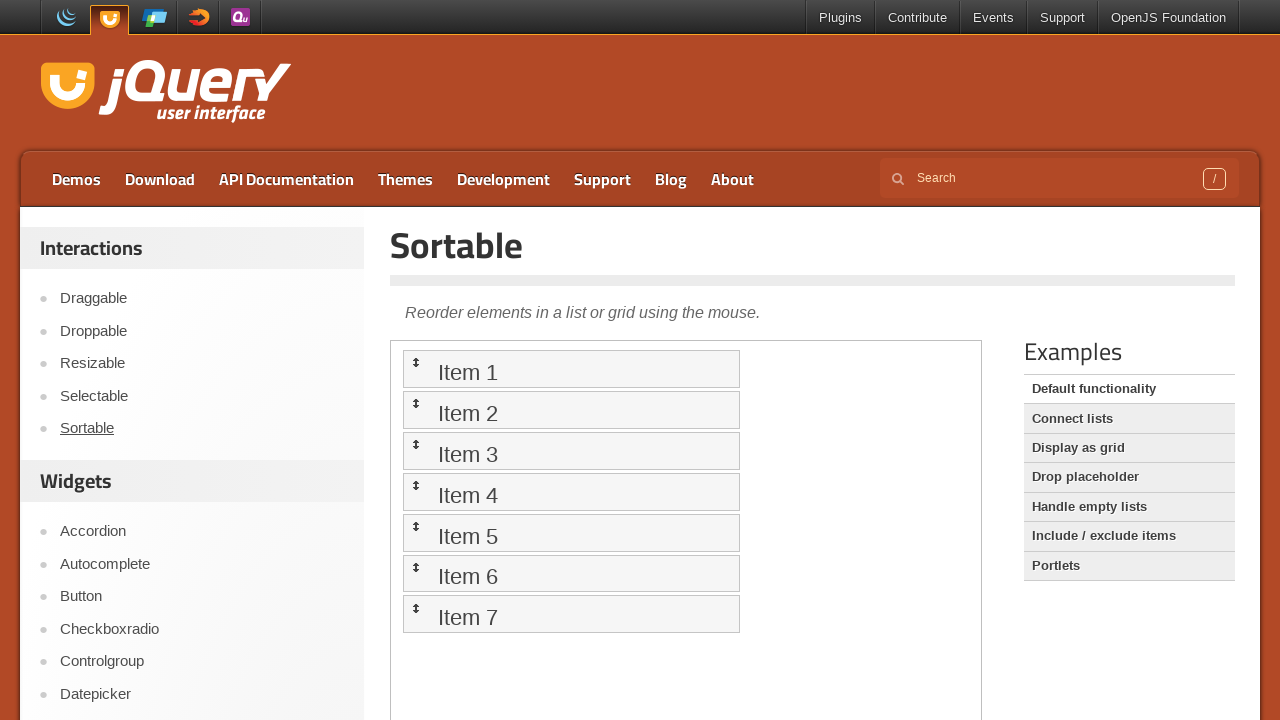

Located Item 4 element
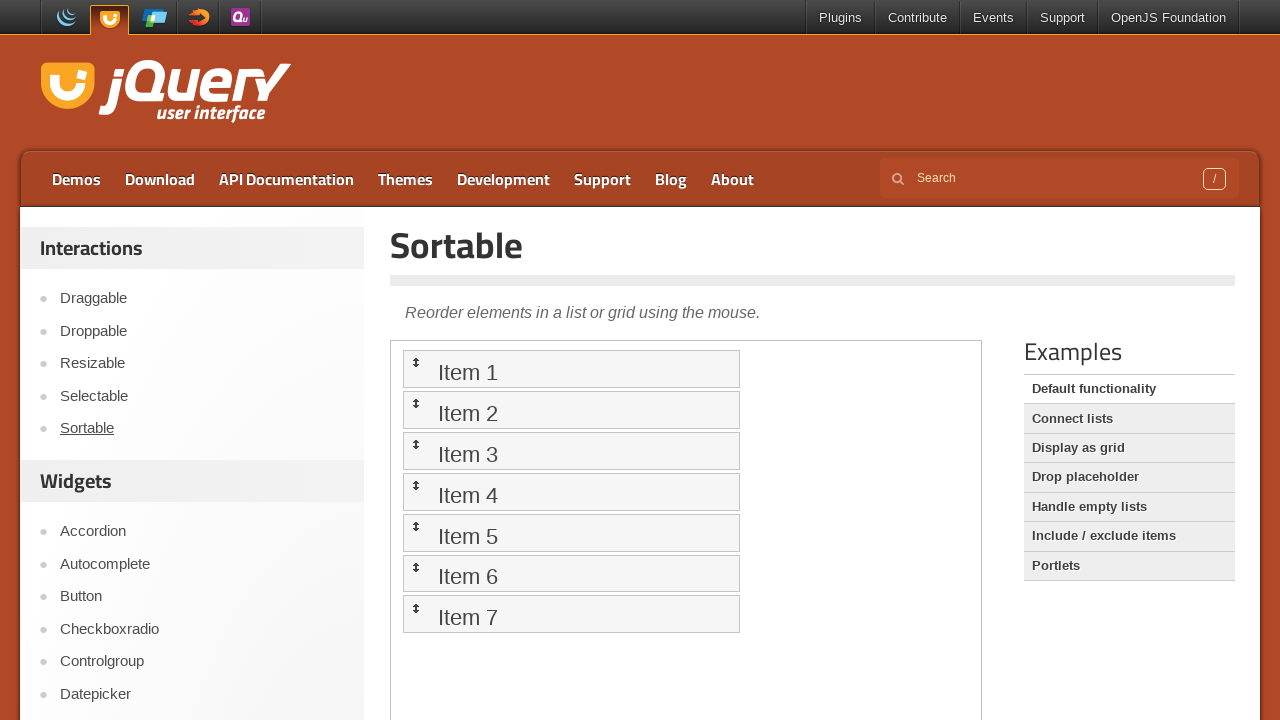

Performed drag and drop operation - dragged Item 1 to Item 4's position at (571, 492)
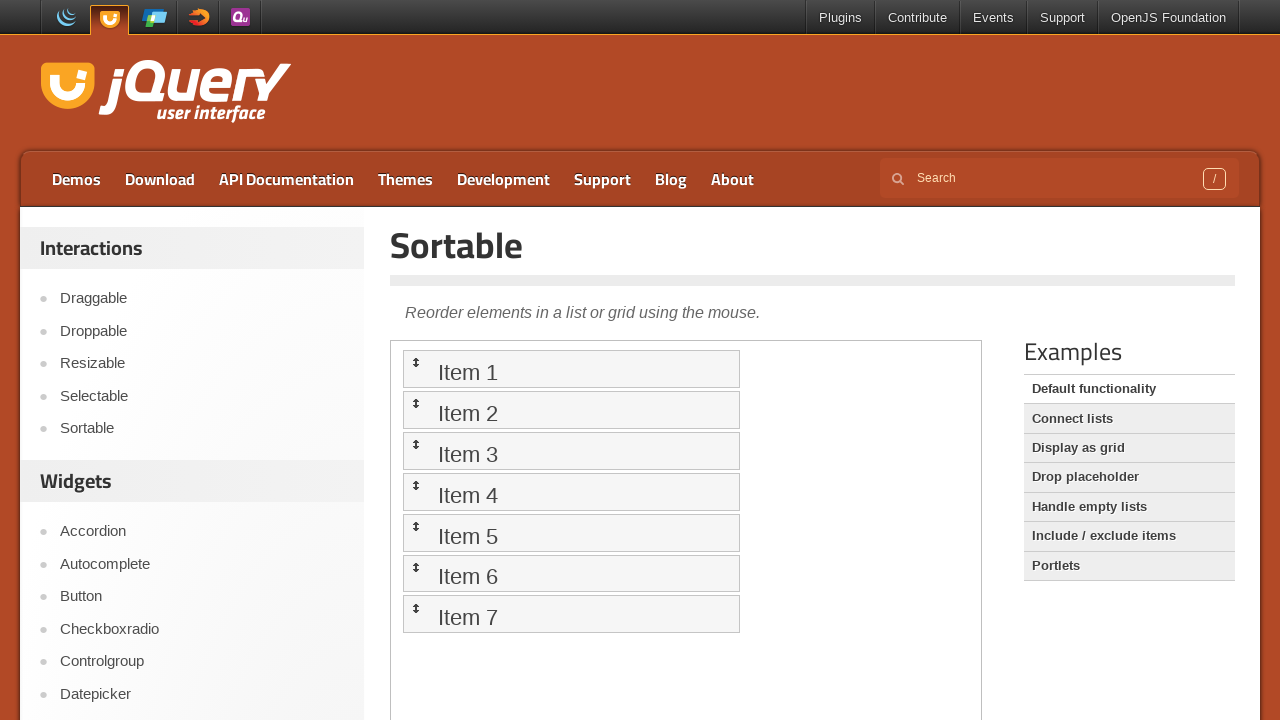

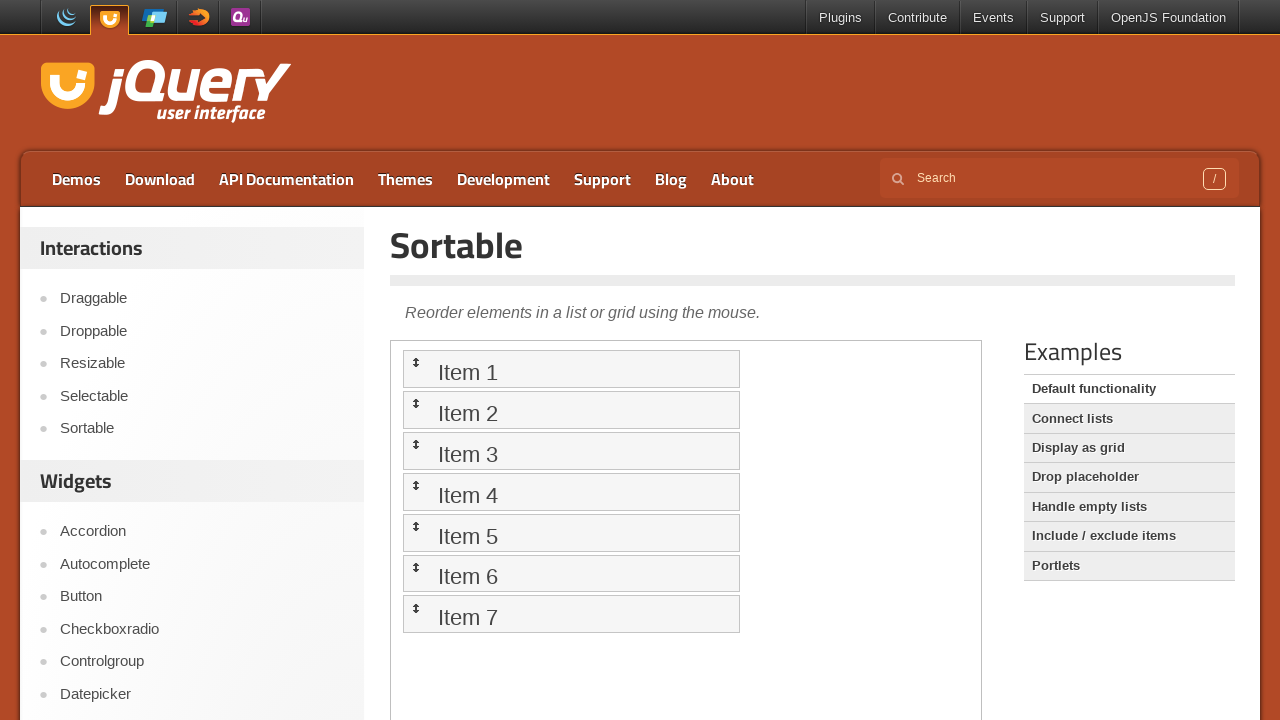